Tests API response modification by intercepting the fruits API, fetching the real response, adding a custom entry ("Lionel Messi"), and verifying the modified content appears on the page.

Starting URL: https://demo.playwright.dev/api-mocking

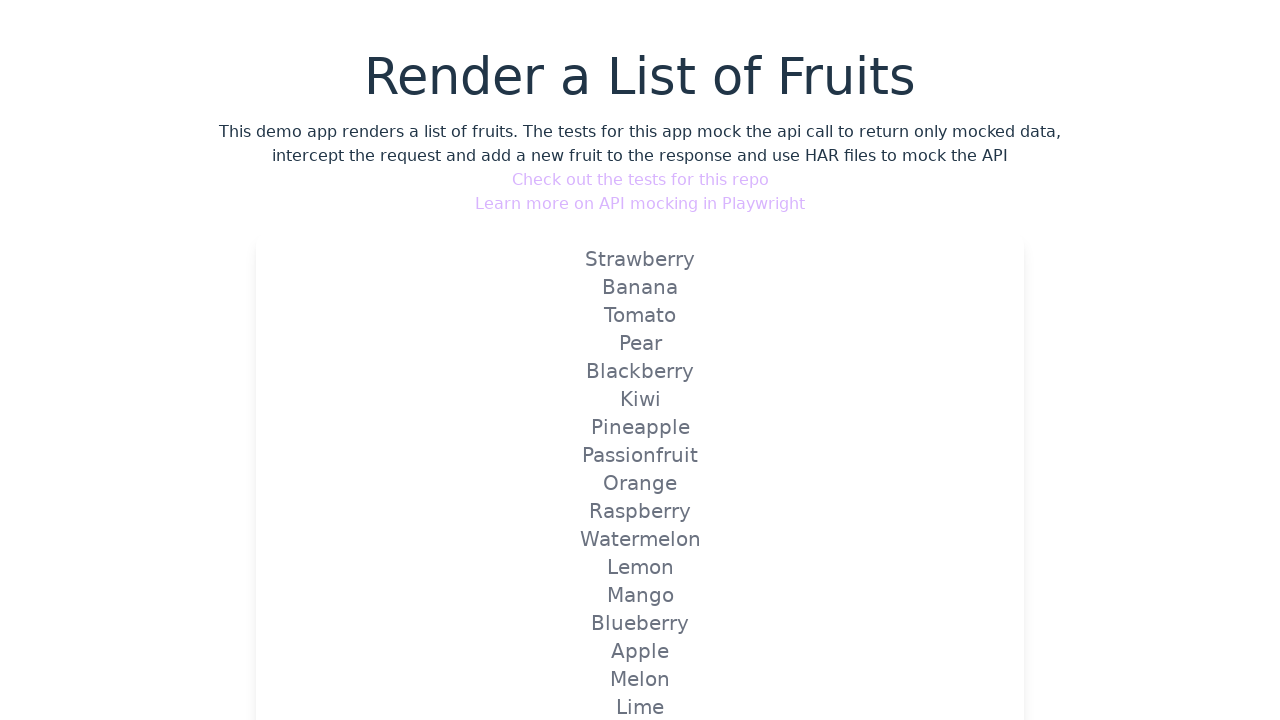

Set up API route handler to intercept and modify fruits API response
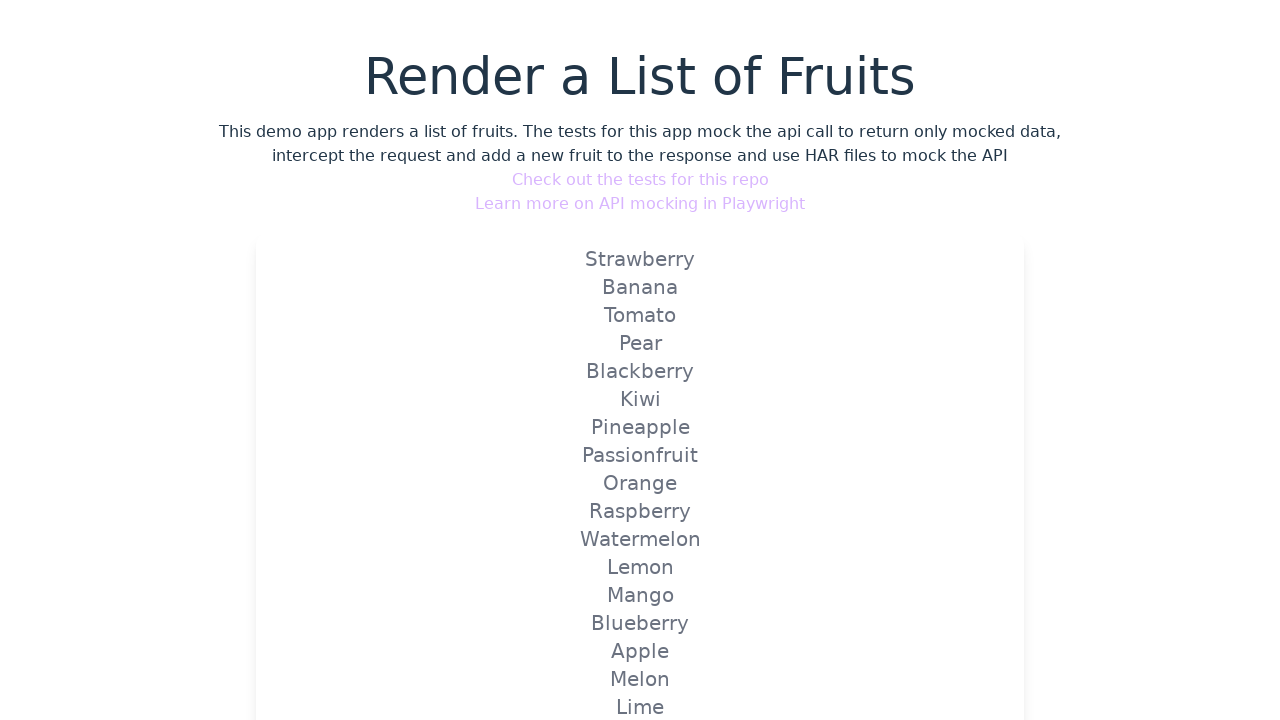

Navigated to API mocking demo page
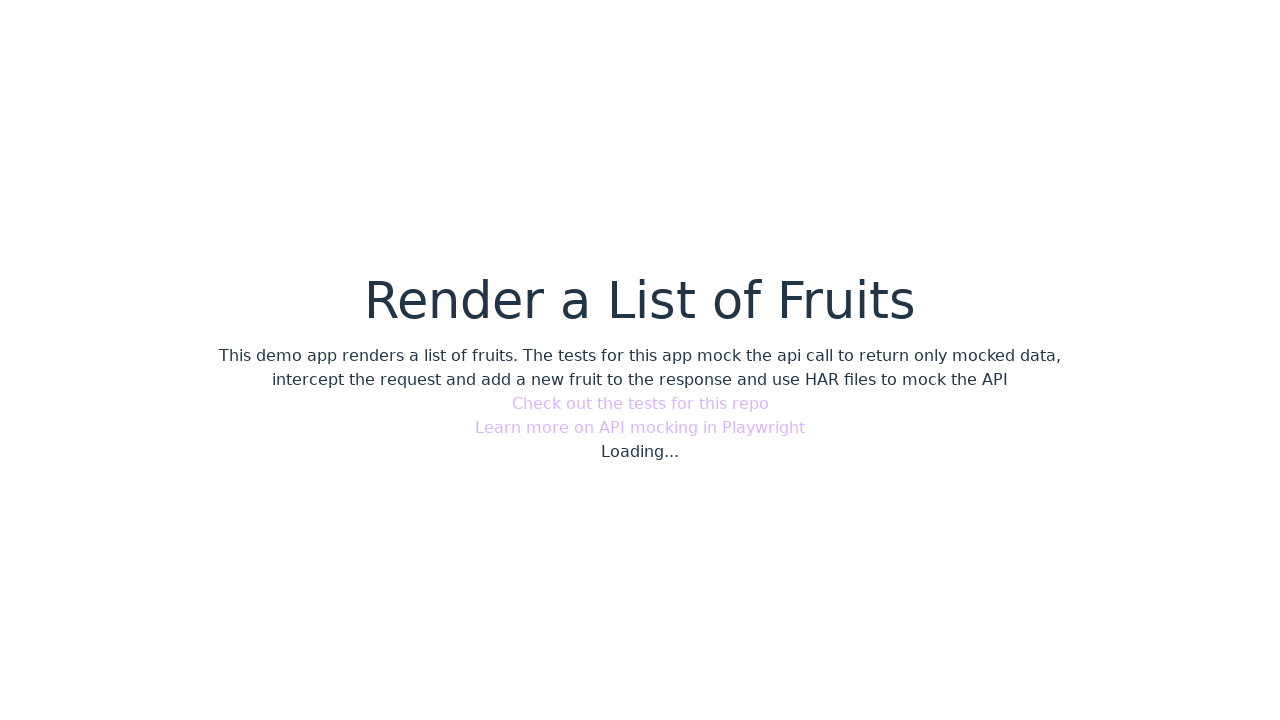

Verified that 'Lionel Messi' (modified entry) appears on the page
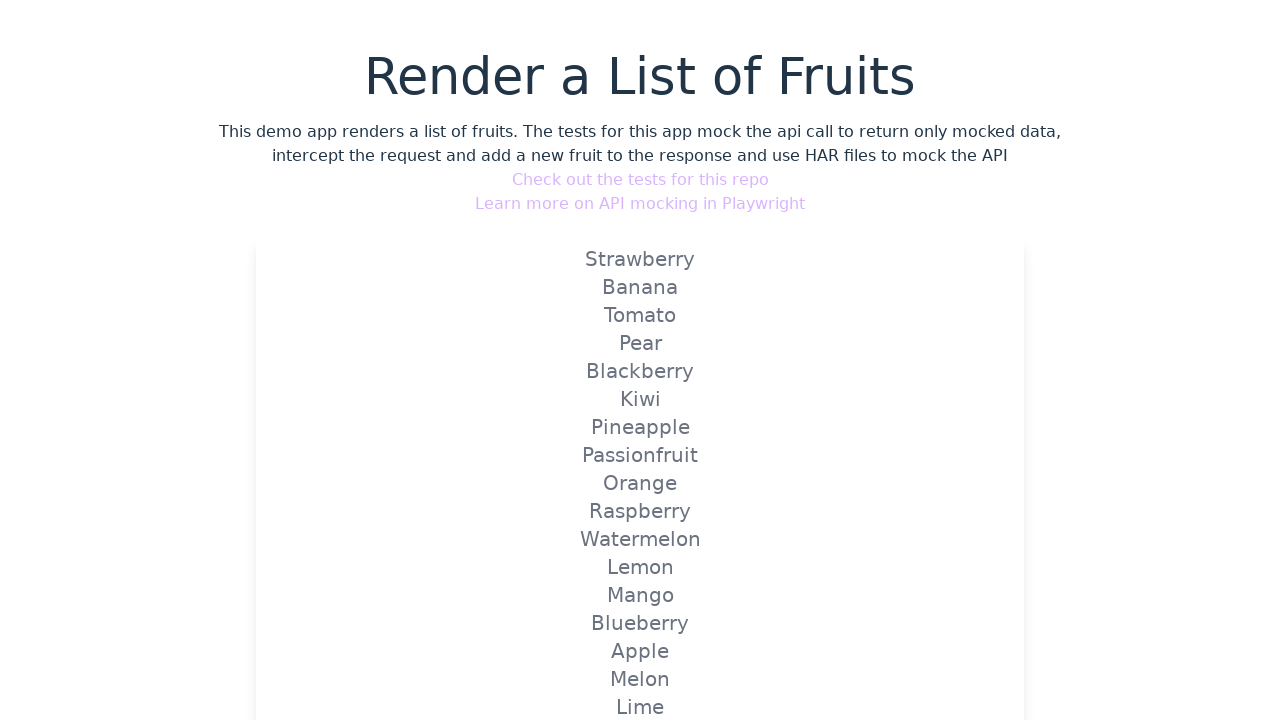

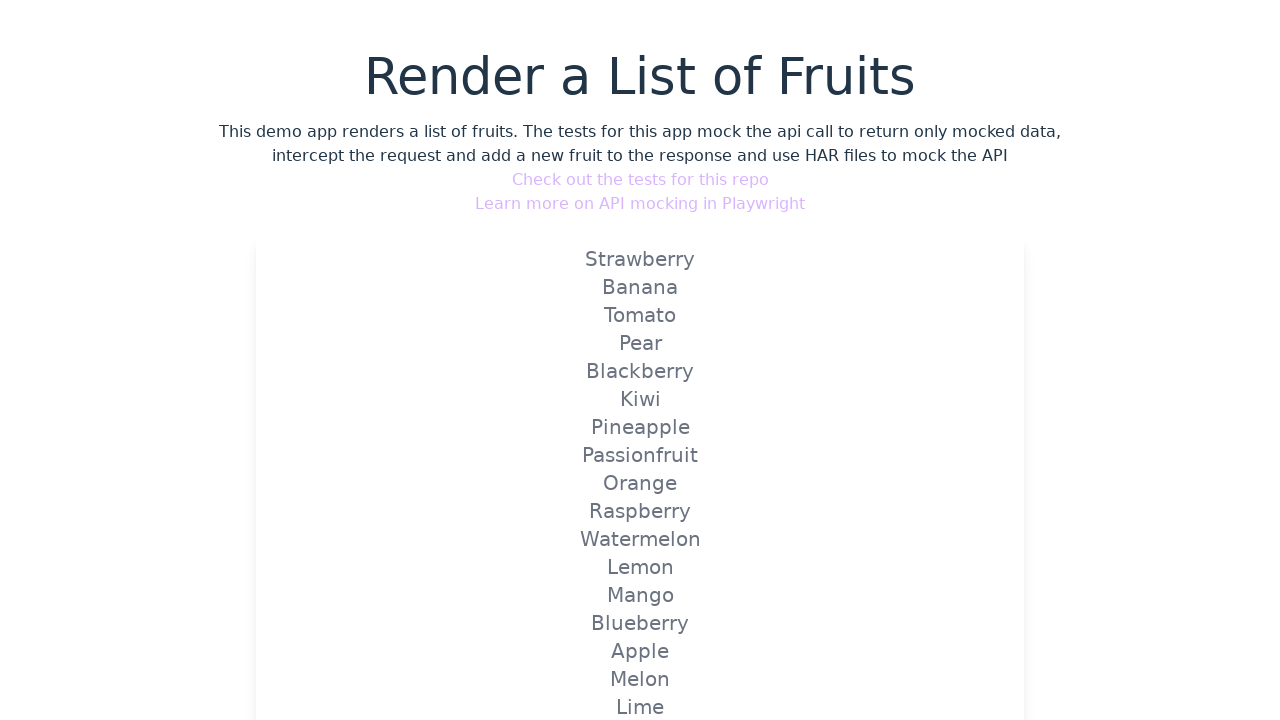